Tests dropdown interaction on a contact form by locating a country dropdown and selecting an option

Starting URL: http://qtpselenium.com/home/contact_trainer

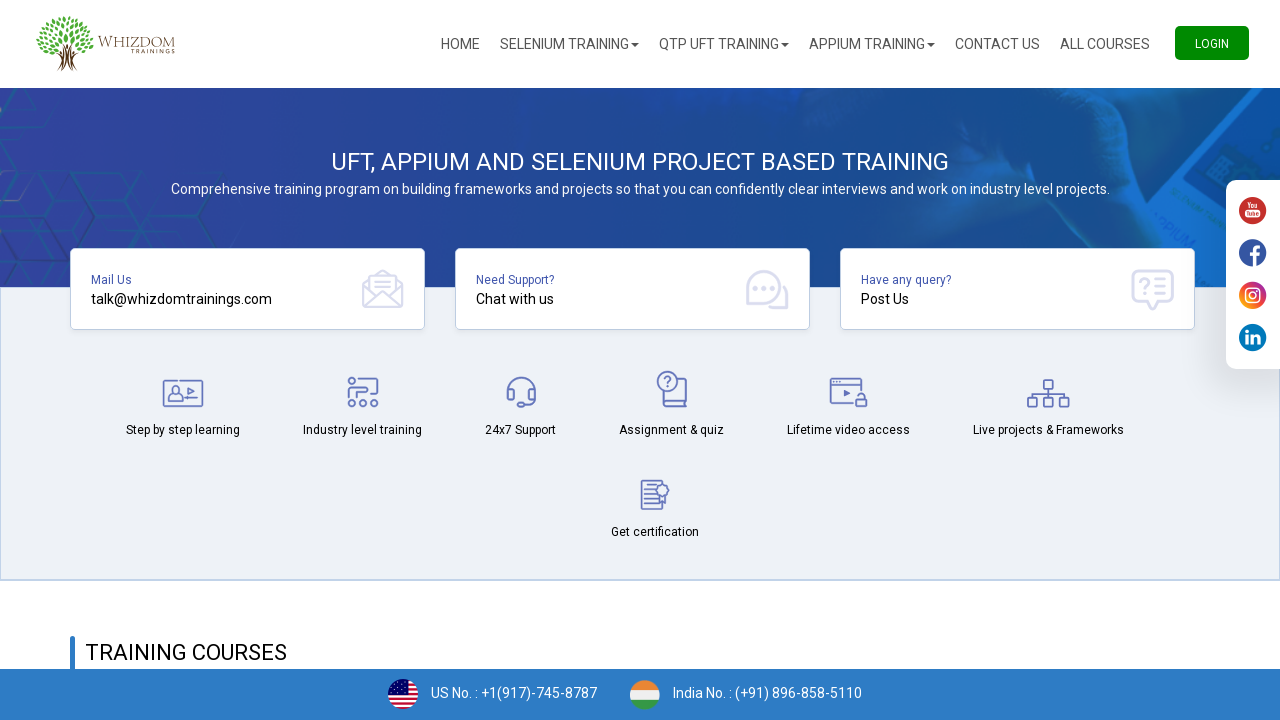

Located the country dropdown element
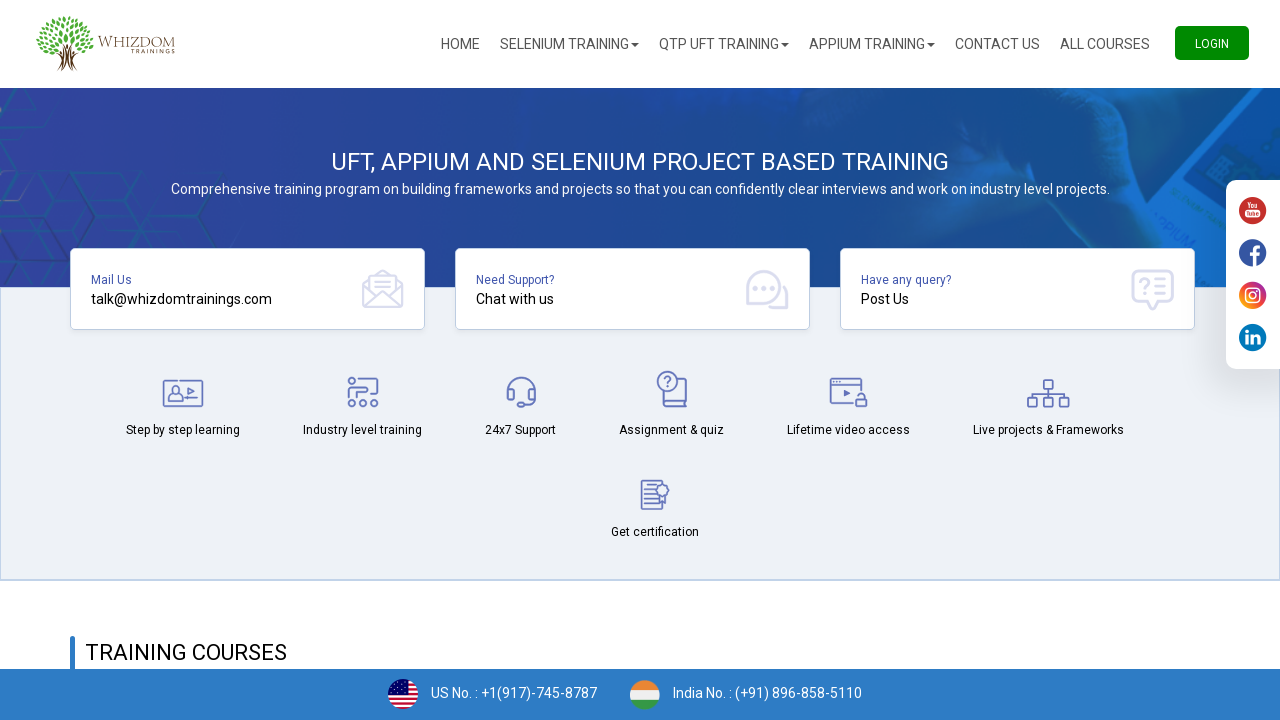

Counted 253 options in the country dropdown
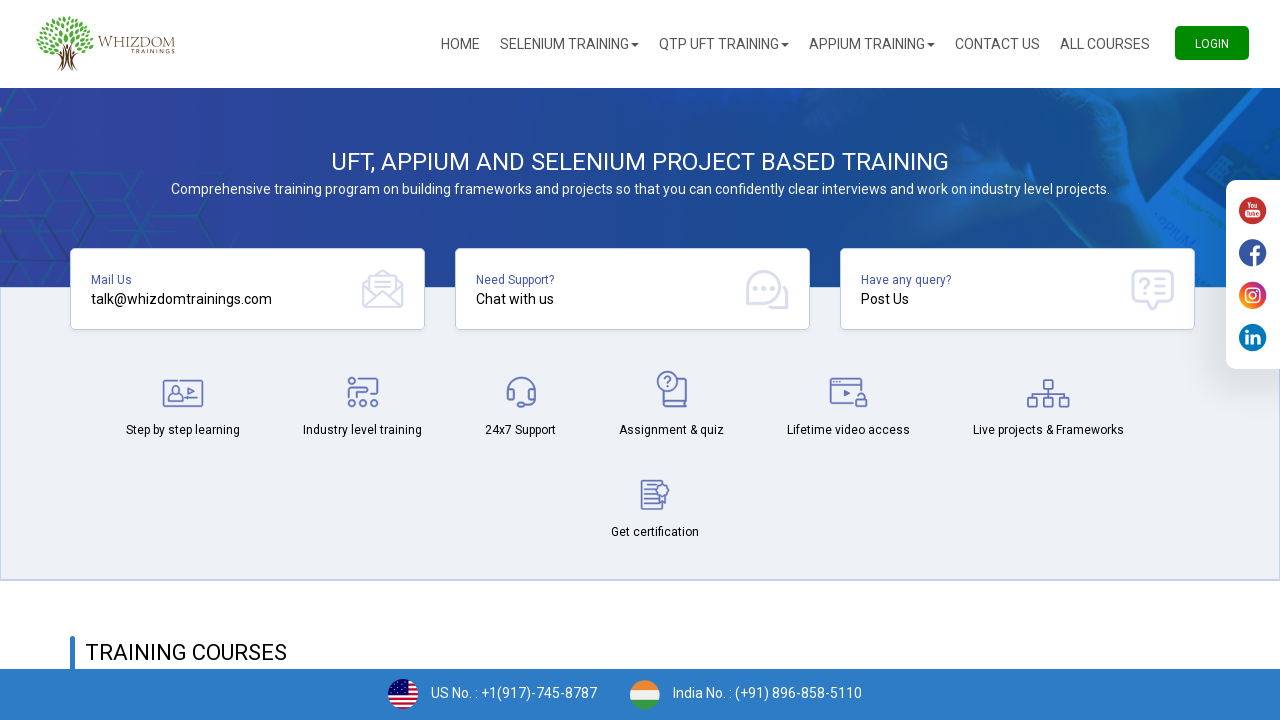

Selected the second country option from the dropdown on select[name='country_id']
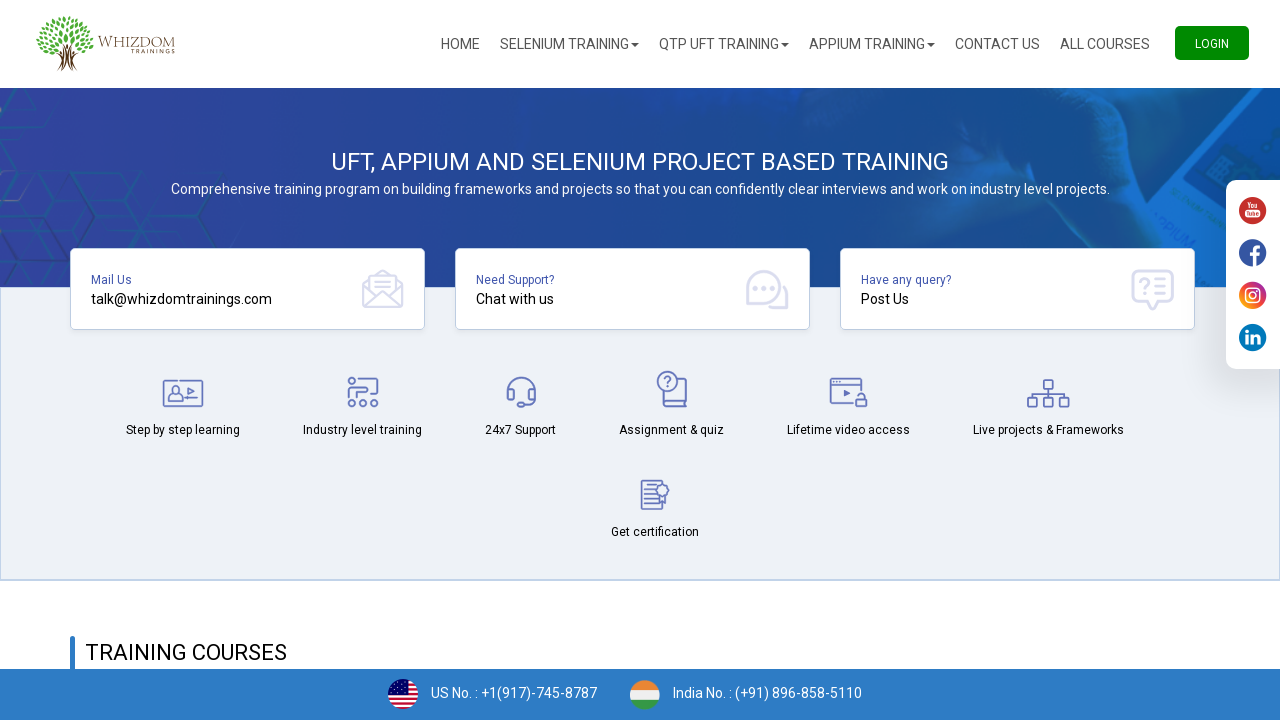

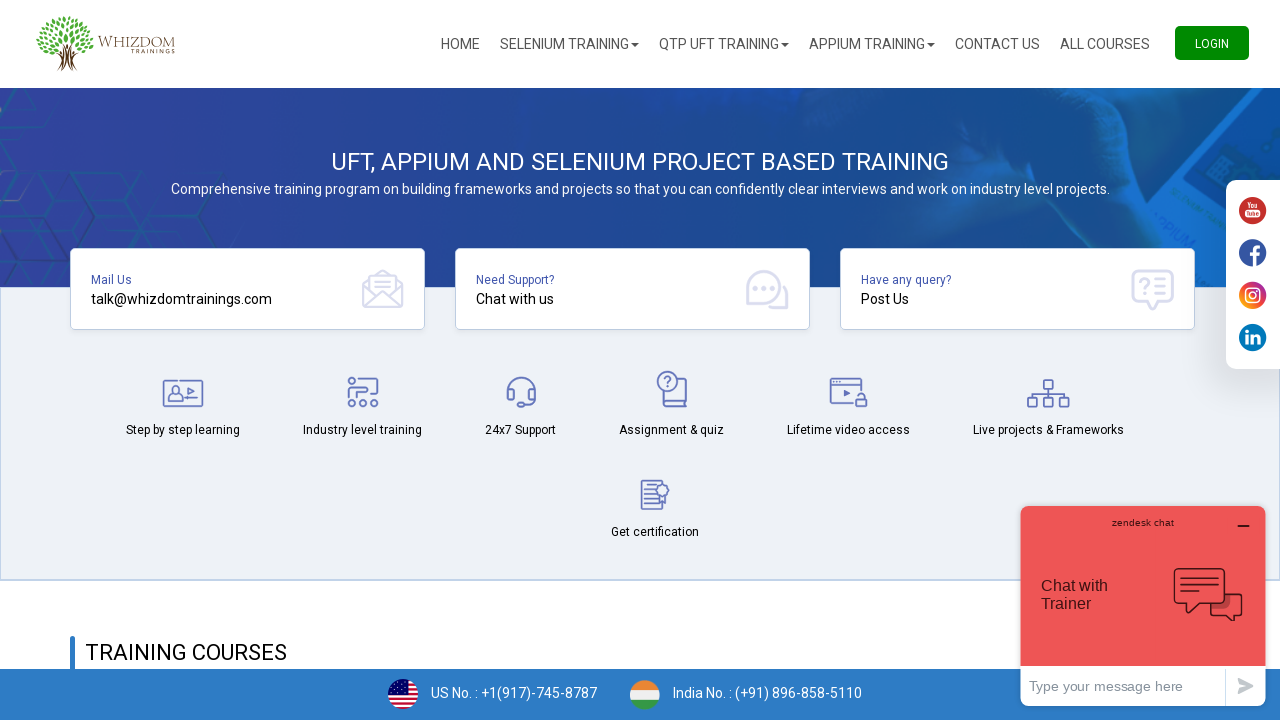